Tests registration form validation when confirmation email doesn't match the original email

Starting URL: https://alada.vn/tai-khoan/dang-ky.html

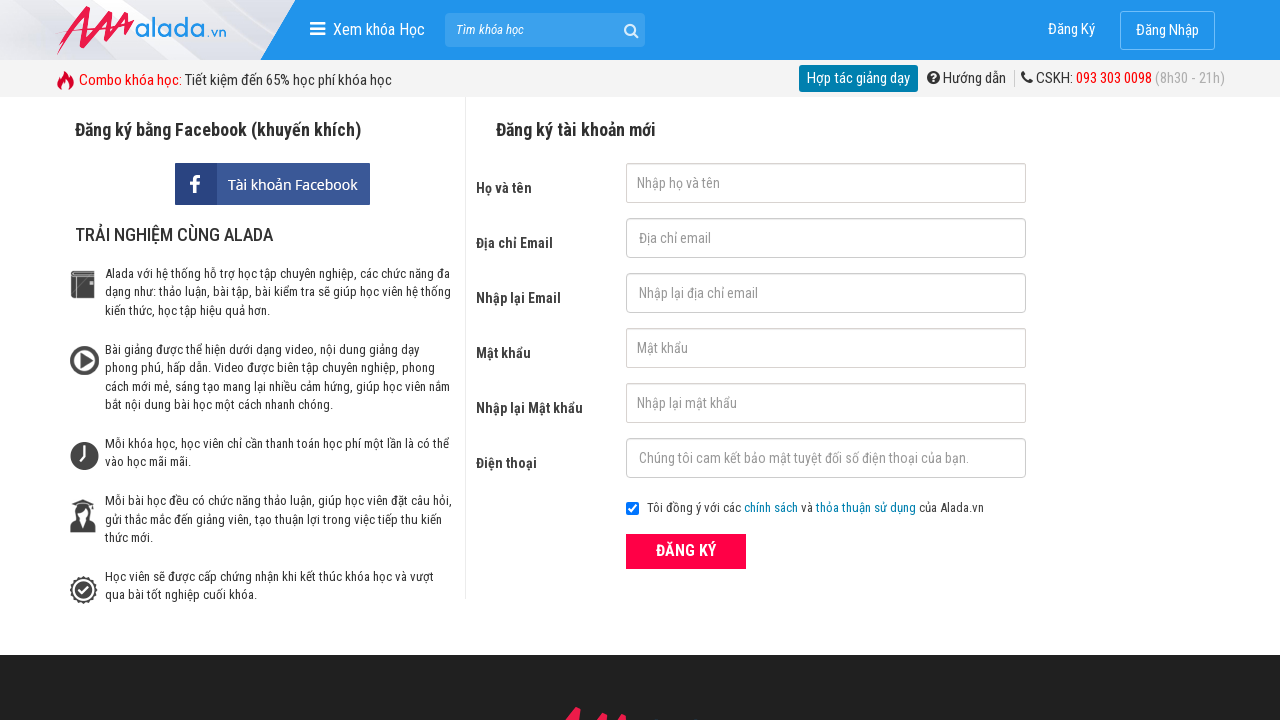

Filled first name field with 'tran thai thong' on input#txtFirstname
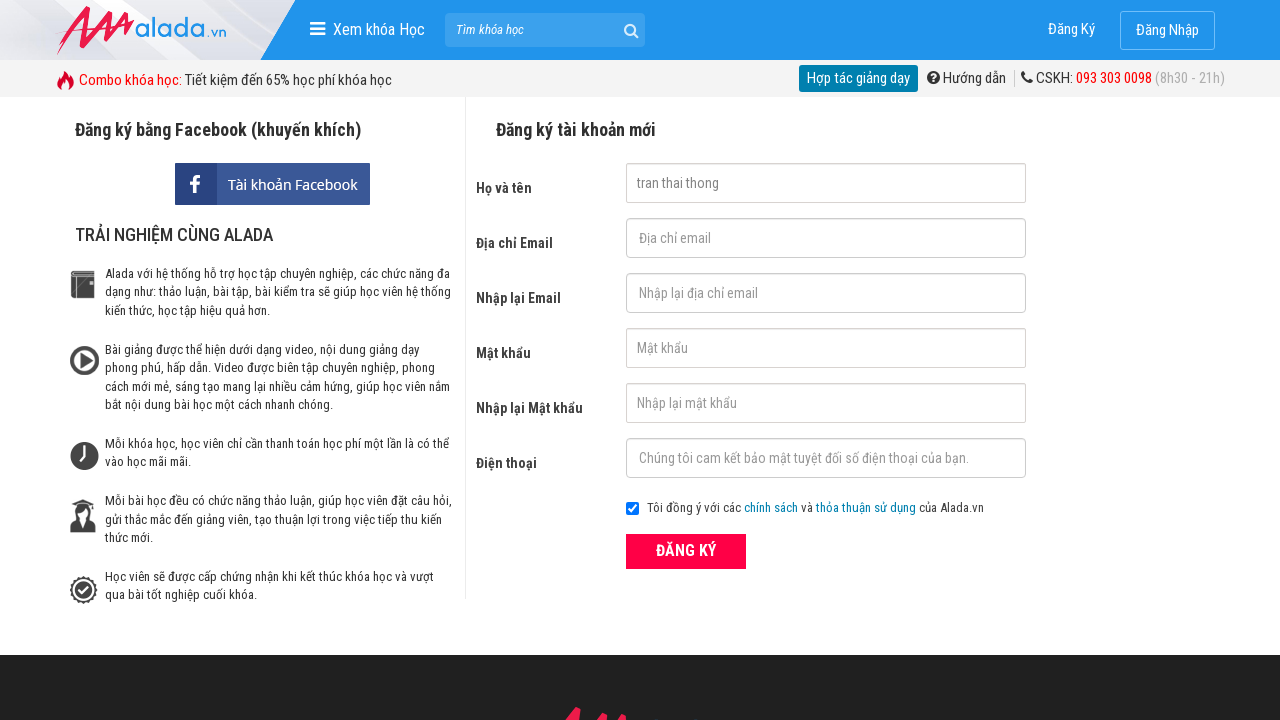

Filled email field with 'thaithong@gmail.com' on input#txtEmail
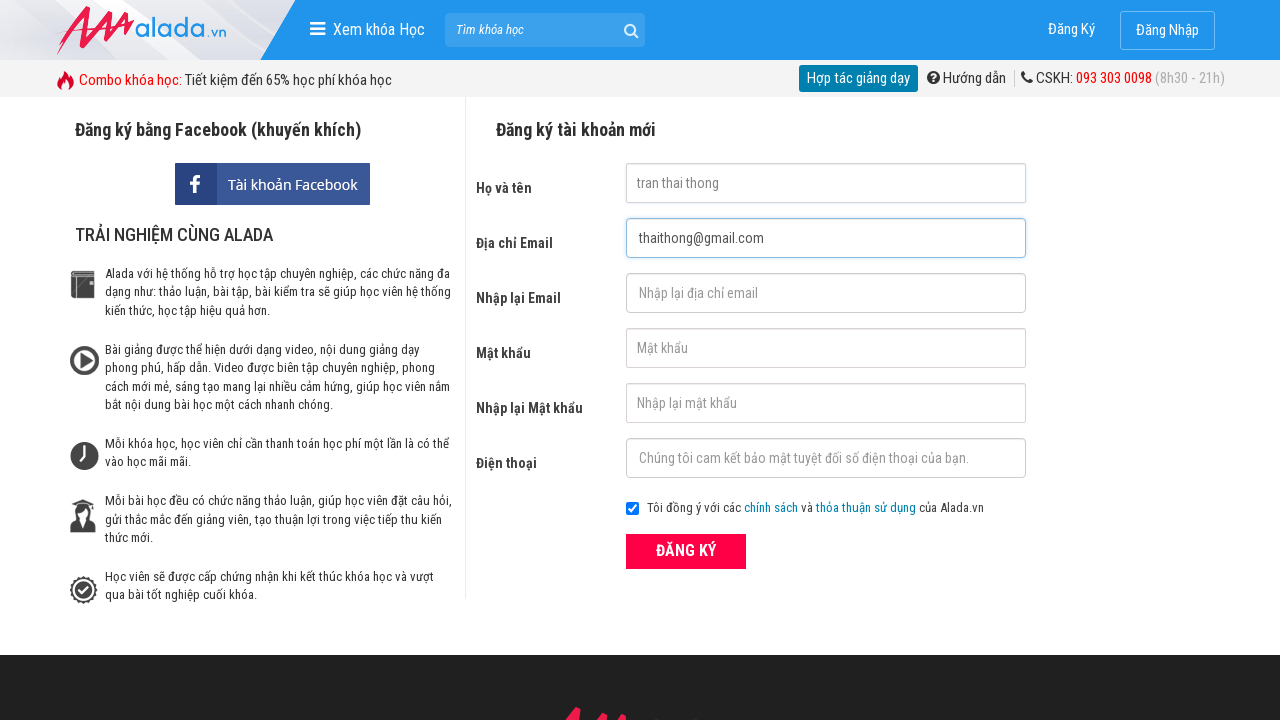

Filled confirmation email field with mismatched email 'thong@gmail.com' on input#txtCEmail
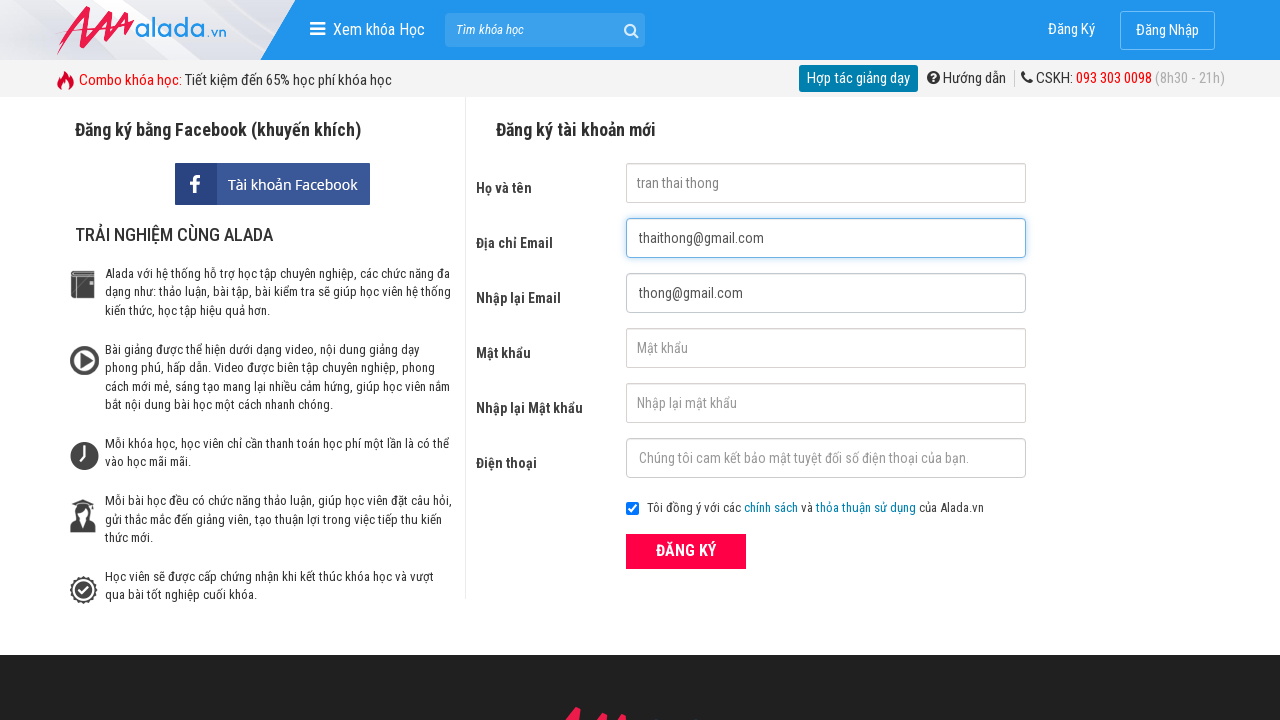

Filled password field with '123456' on input#txtPassword
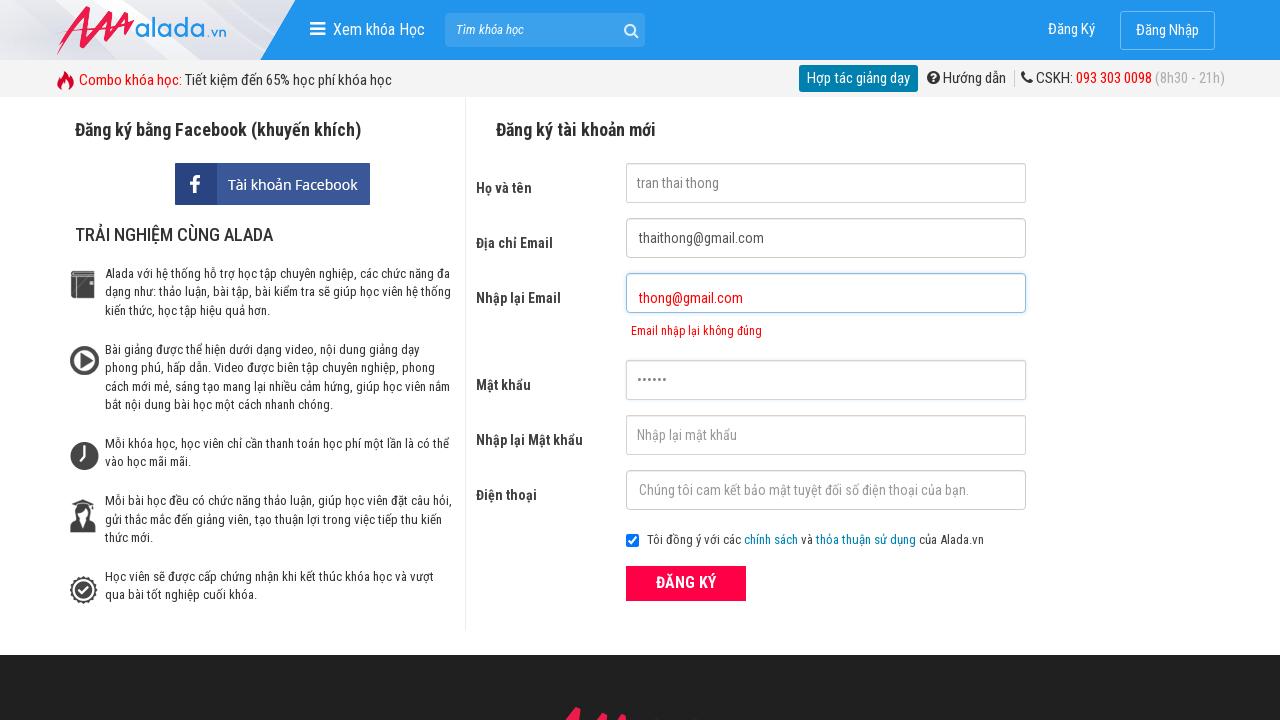

Filled confirmation password field with '123456' on input#txtCPassword
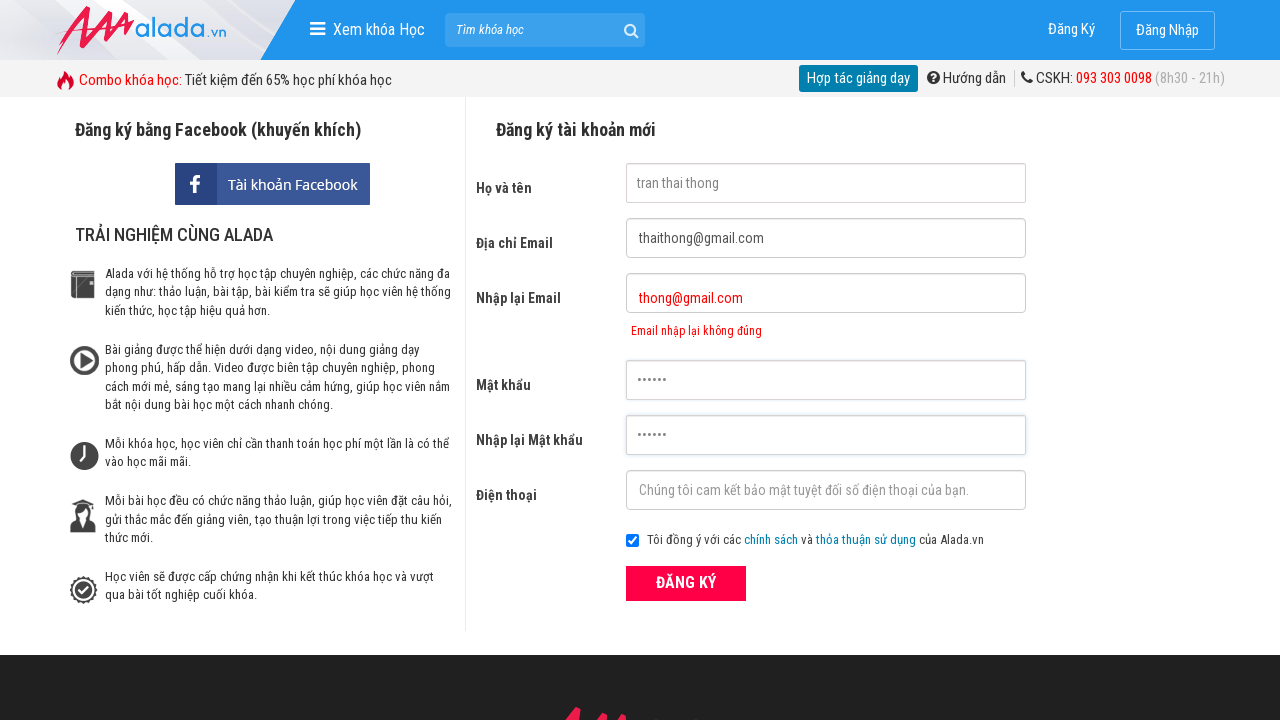

Filled phone number field with '09123456123' on input#txtPhone
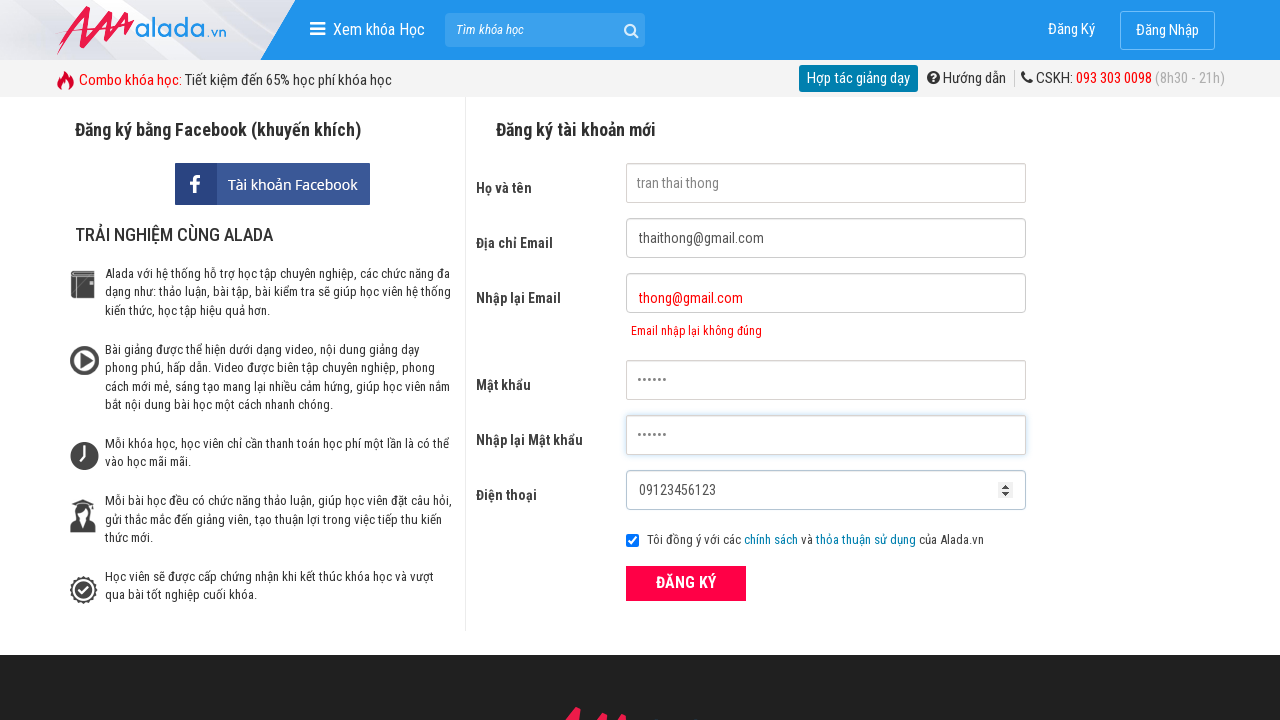

Clicked submit button to attempt registration with mismatched confirmation email at (686, 583) on button[type='submit']
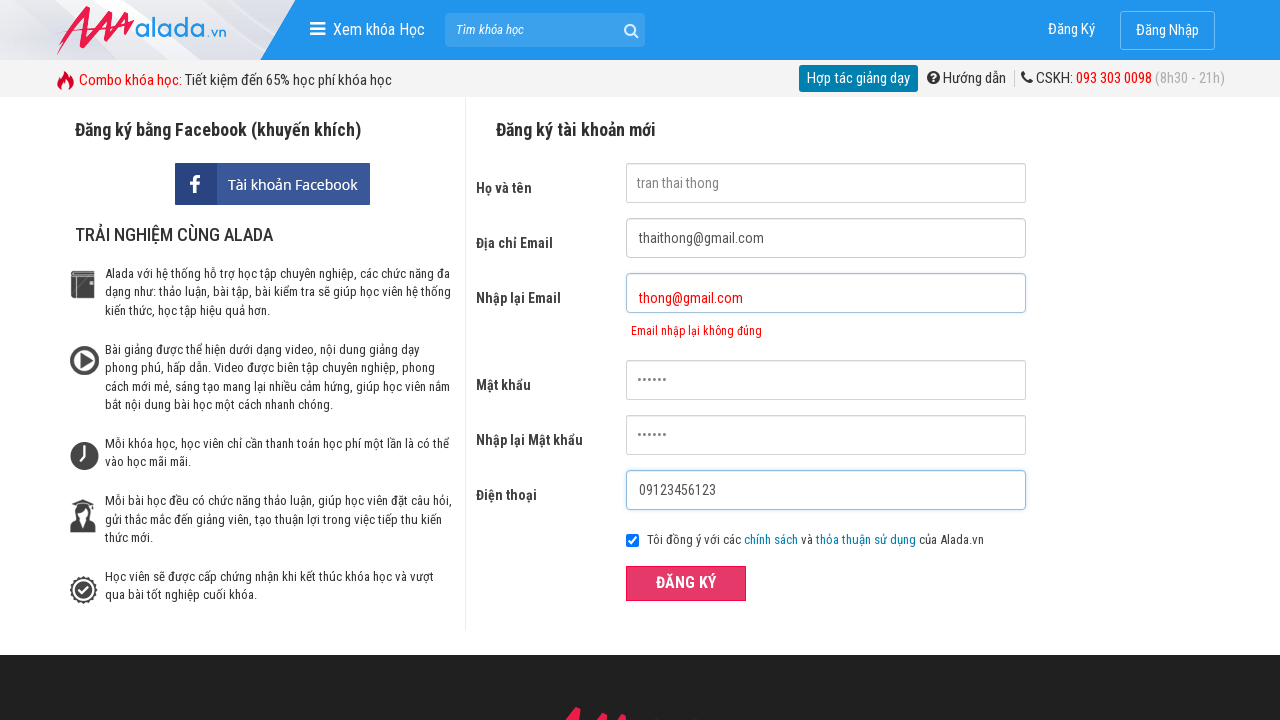

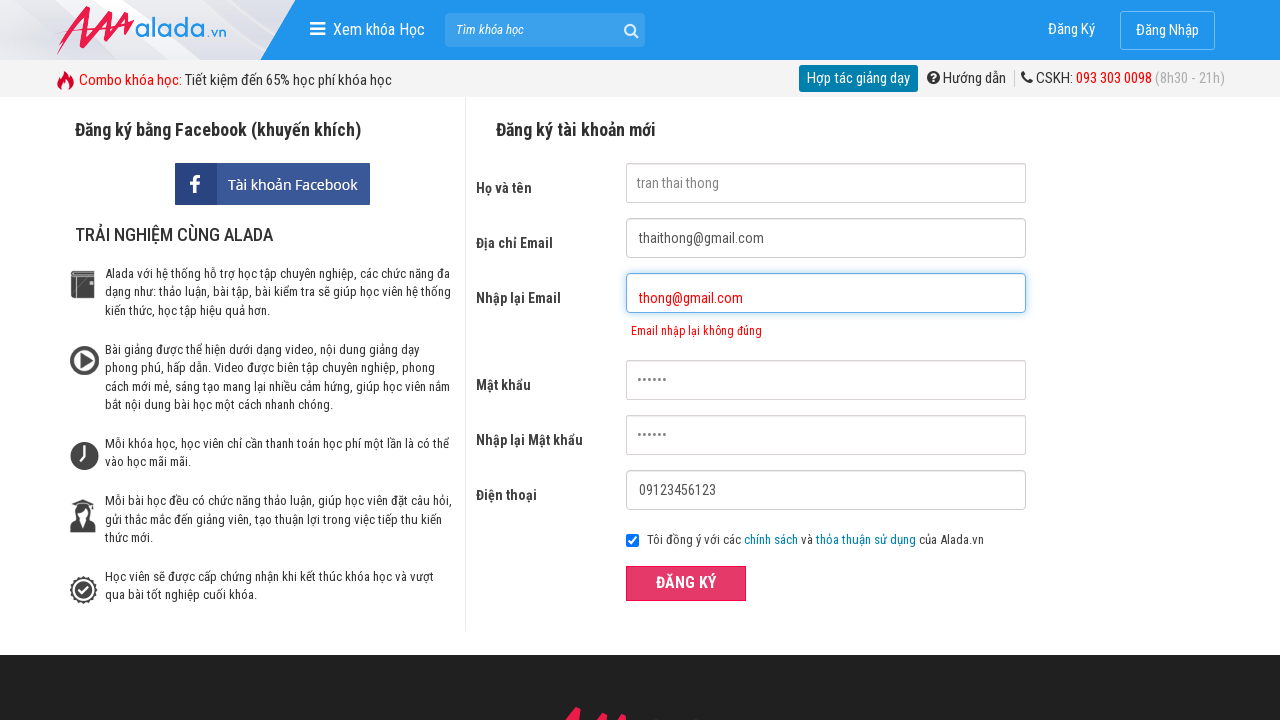